Tests a registration form by filling in personal details (name, address, email, phone), selecting gender, checking hobby checkboxes, selecting a skill from dropdown, and clicking a footer link.

Starting URL: https://demo.automationtesting.in/Register.html

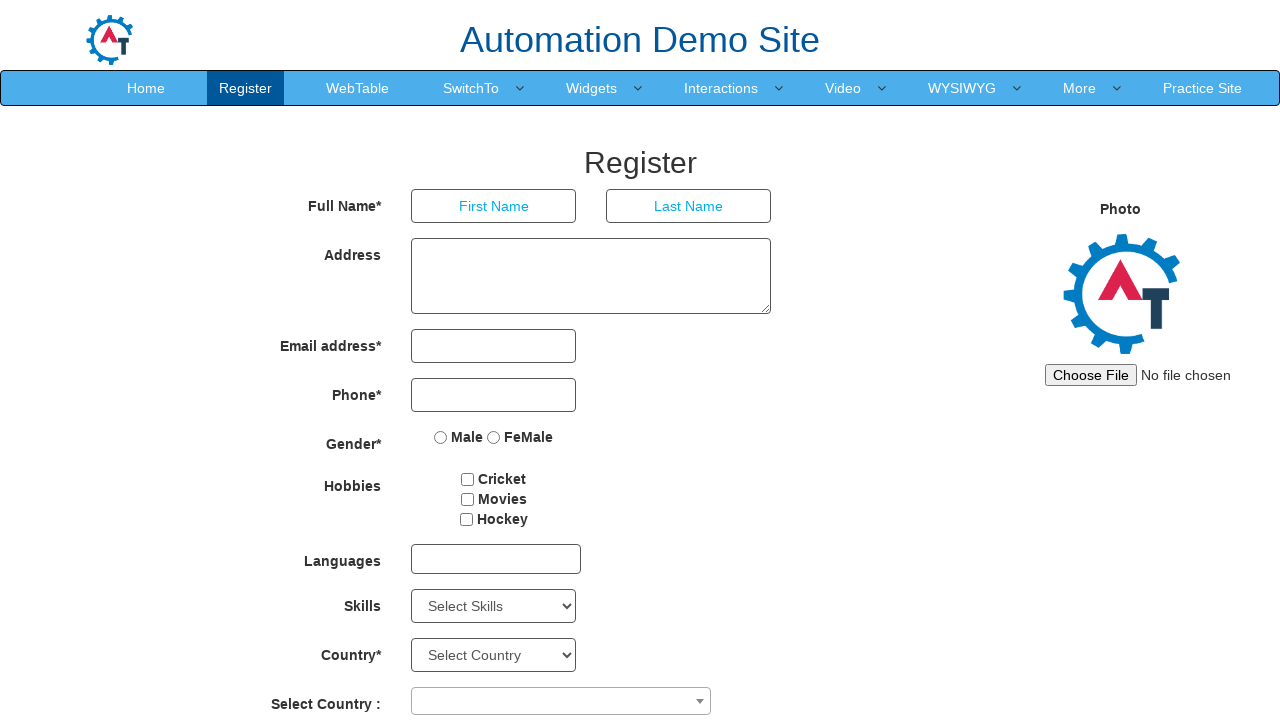

Filled First Name field with 'Raj' on //html/body/section/div/div/div[2]/form/div[1]/div[1]/input
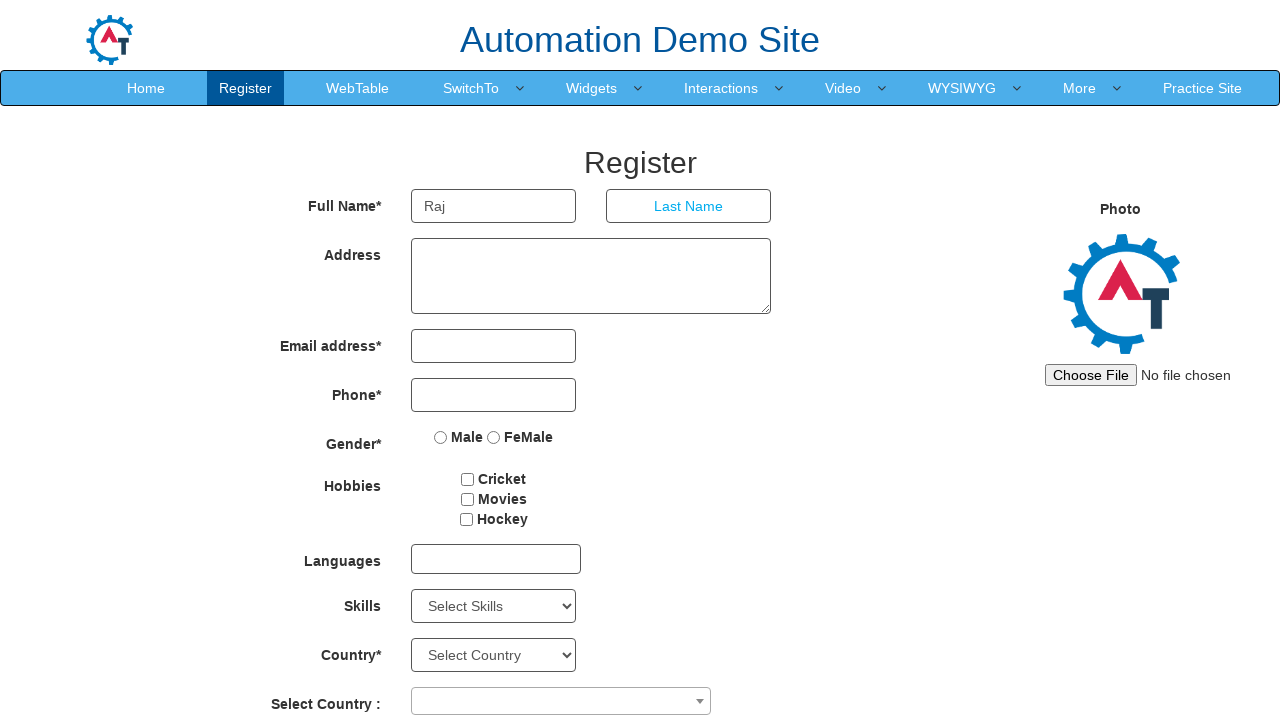

Filled Last Name field with 'Adhikari' on //html/body/section/div/div/div[2]/form/div[1]/div[2]/input
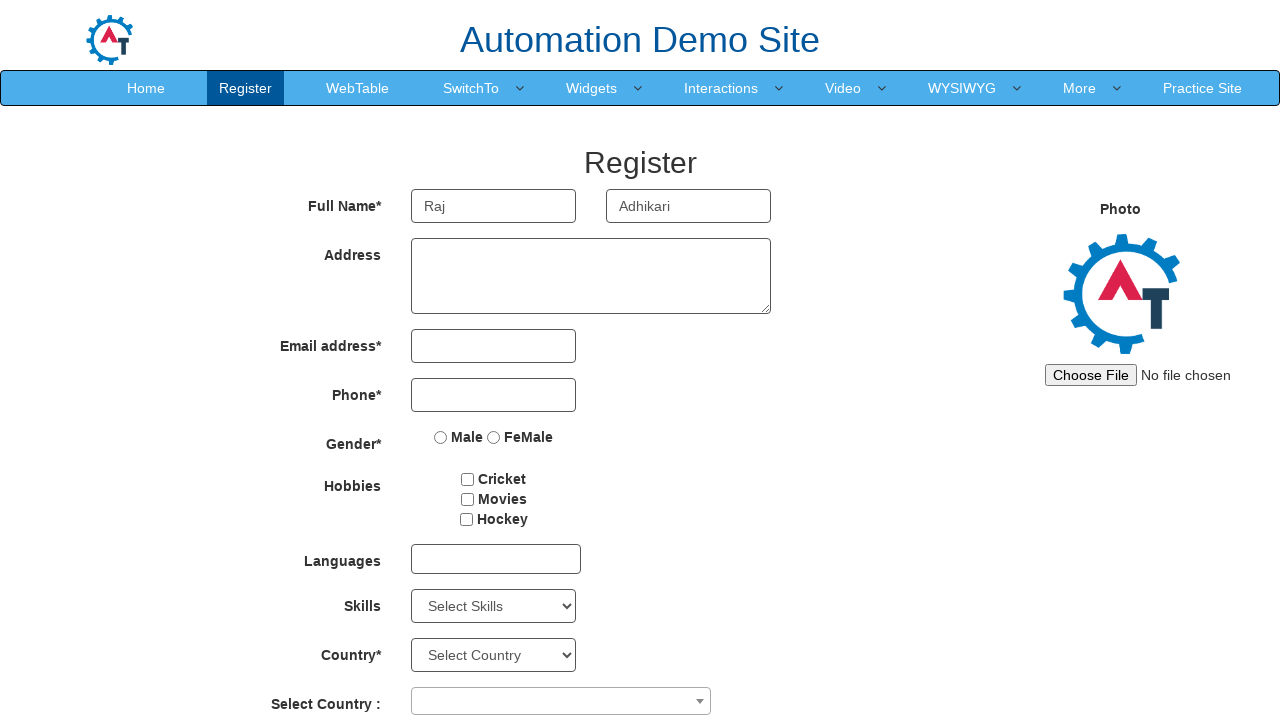

Filled Address field with 'Gurgaon' on //html/body/section/div/div/div[2]/form/div[2]/div/textarea
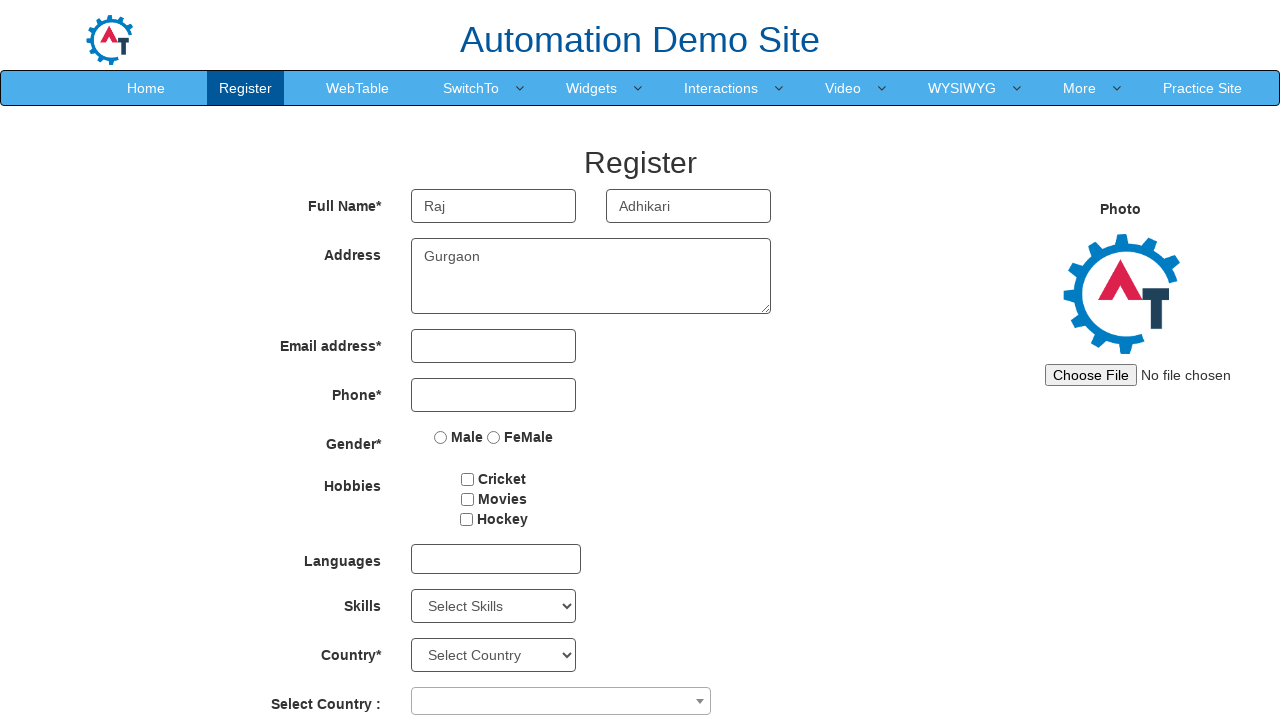

Filled Email field with 'user123@gmail.com' on //html/body/section/div/div/div[2]/form/div[3]/div[1]/input
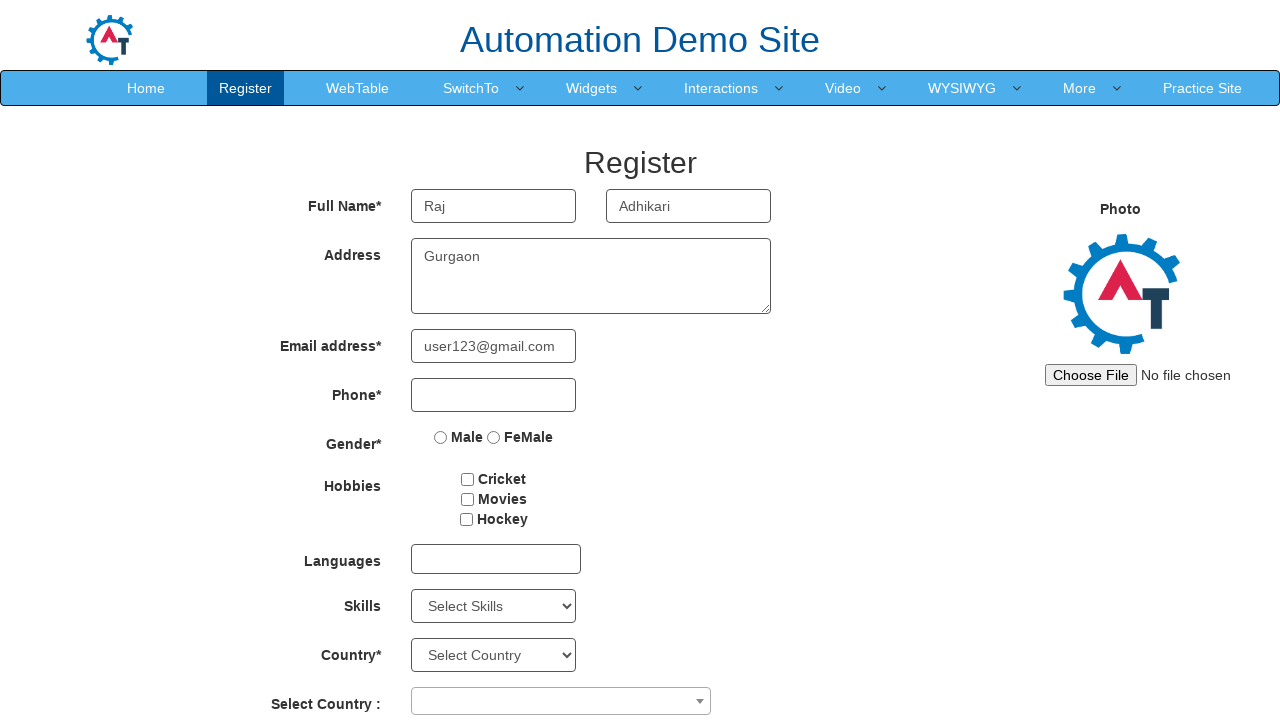

Filled Phone field with '9809123456' on //html/body/section/div/div/div[2]/form/div[4]/div/input
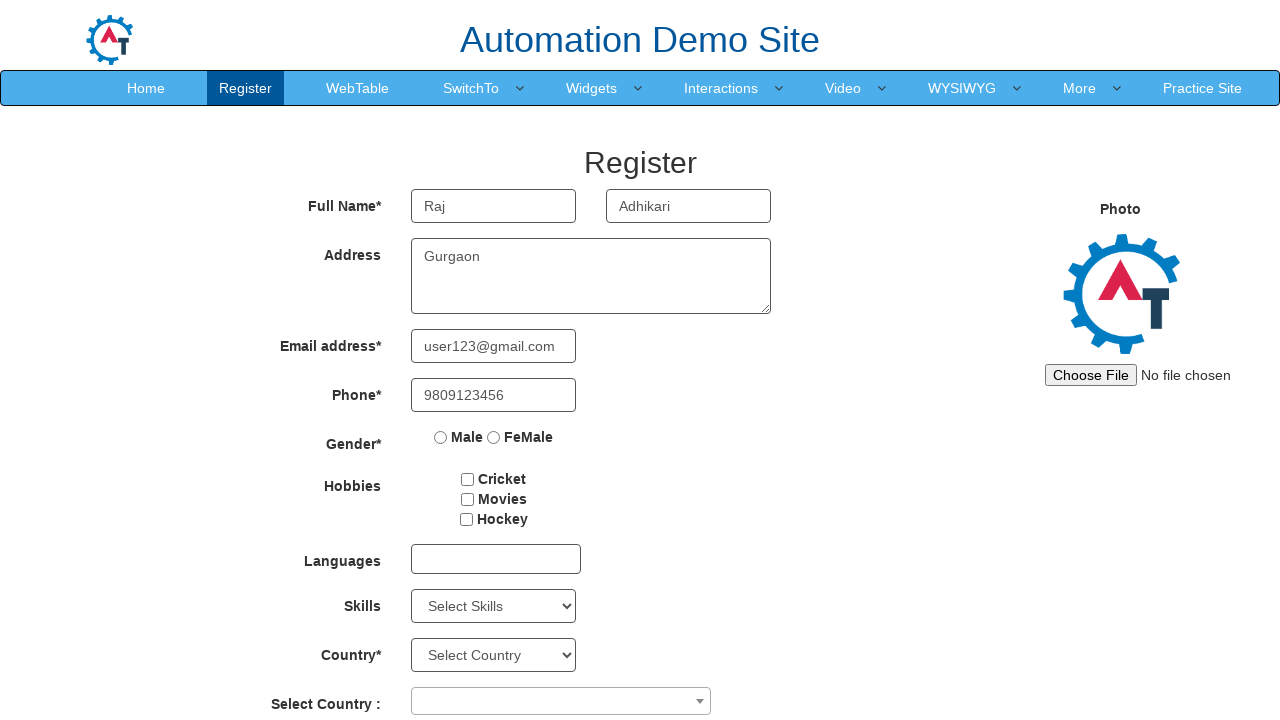

Selected Male gender radio button at (441, 437) on xpath=//html/body/section/div/div/div[2]/form/div[5]/div/label[1]/input
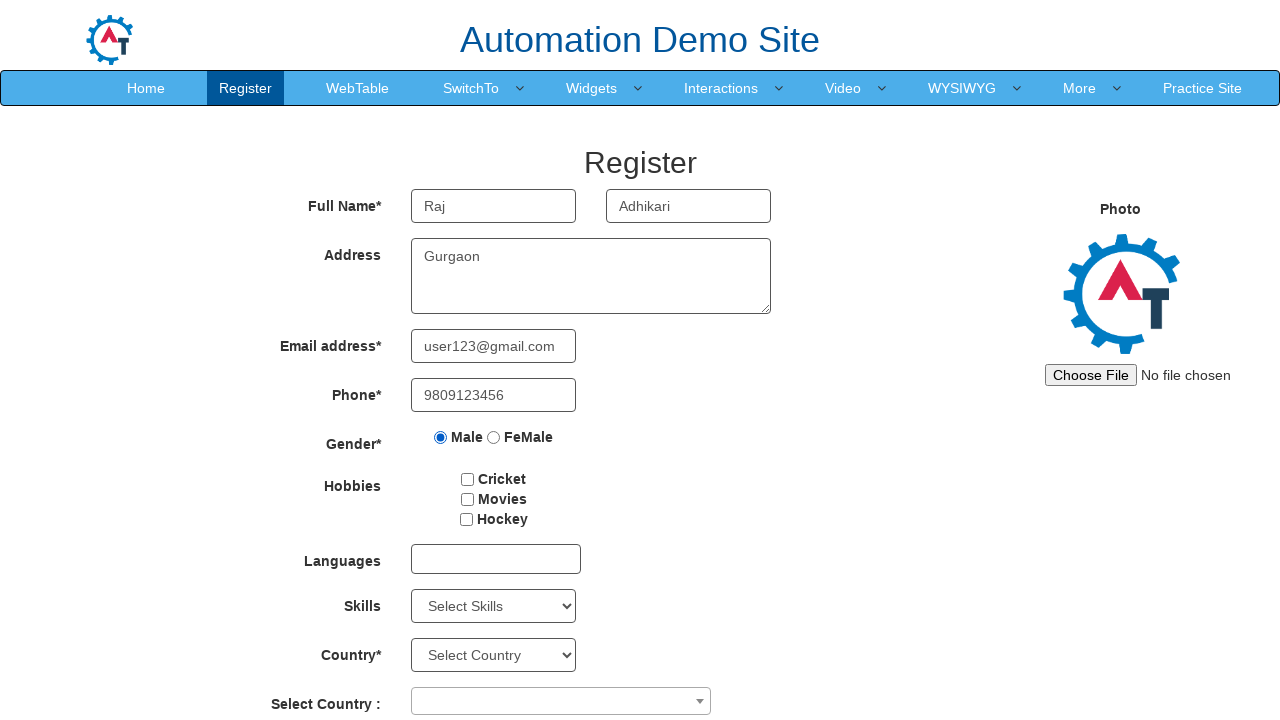

Checked first hobby checkbox at (468, 479) on #checkbox1
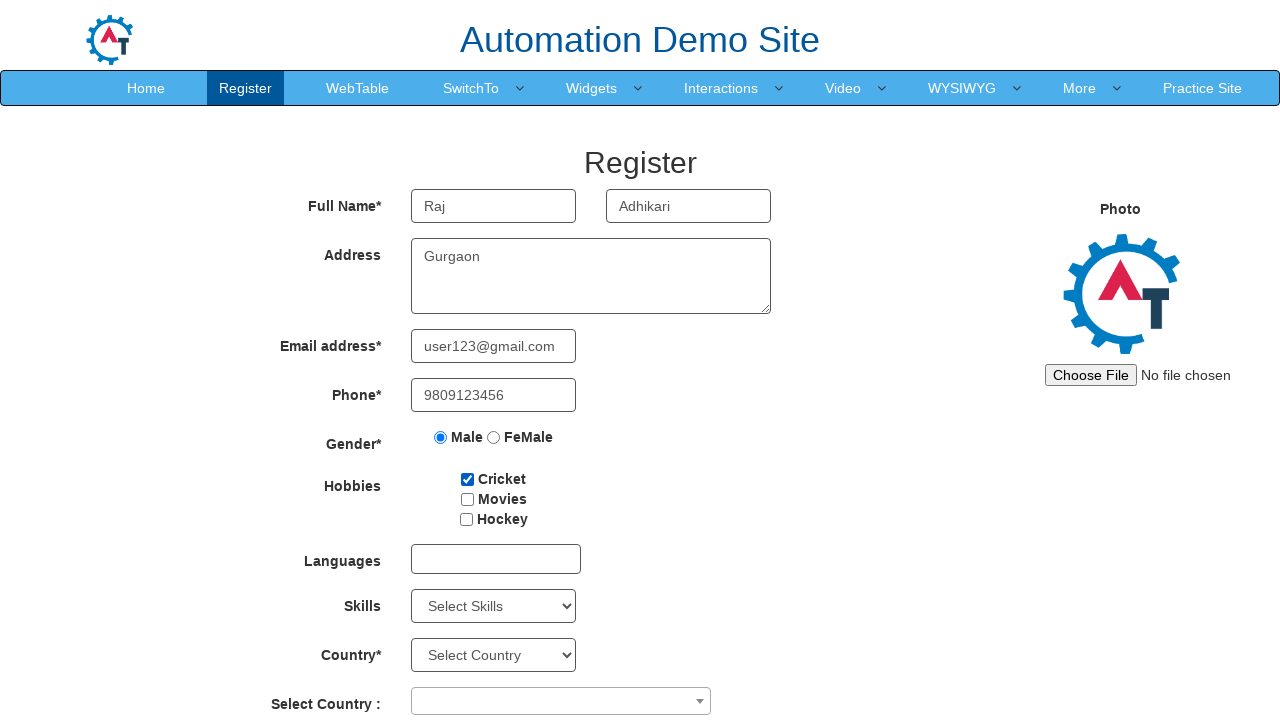

Checked second hobby checkbox at (467, 499) on #checkbox2
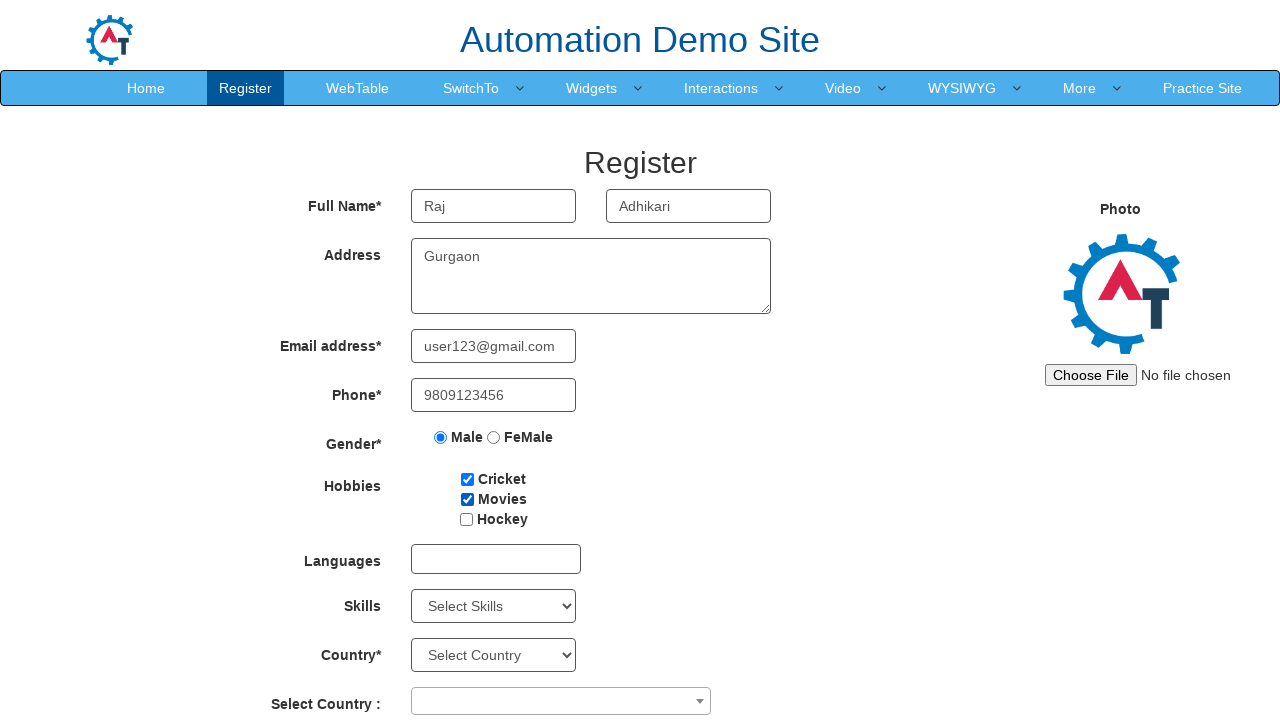

Selected skill from dropdown at index 6 on #Skills
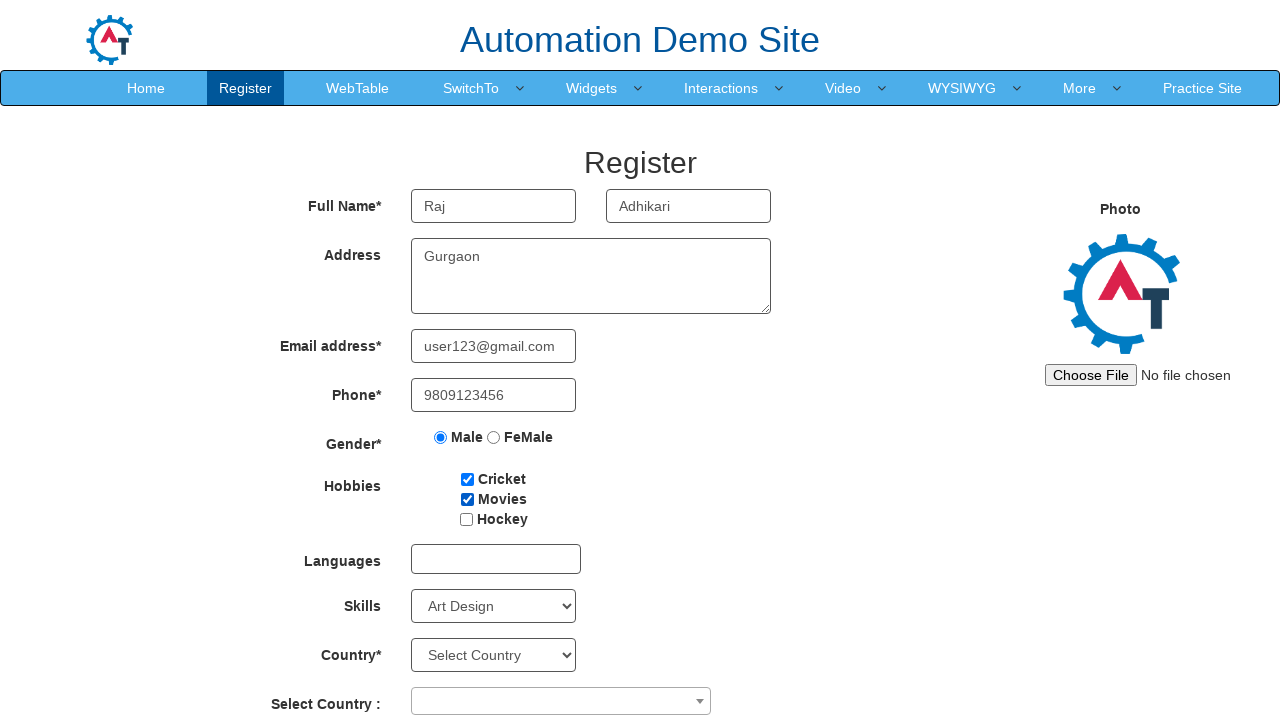

Clicked footer link at (690, 685) on xpath=//html/body/footer/div/div/div[2]/a[1]/span
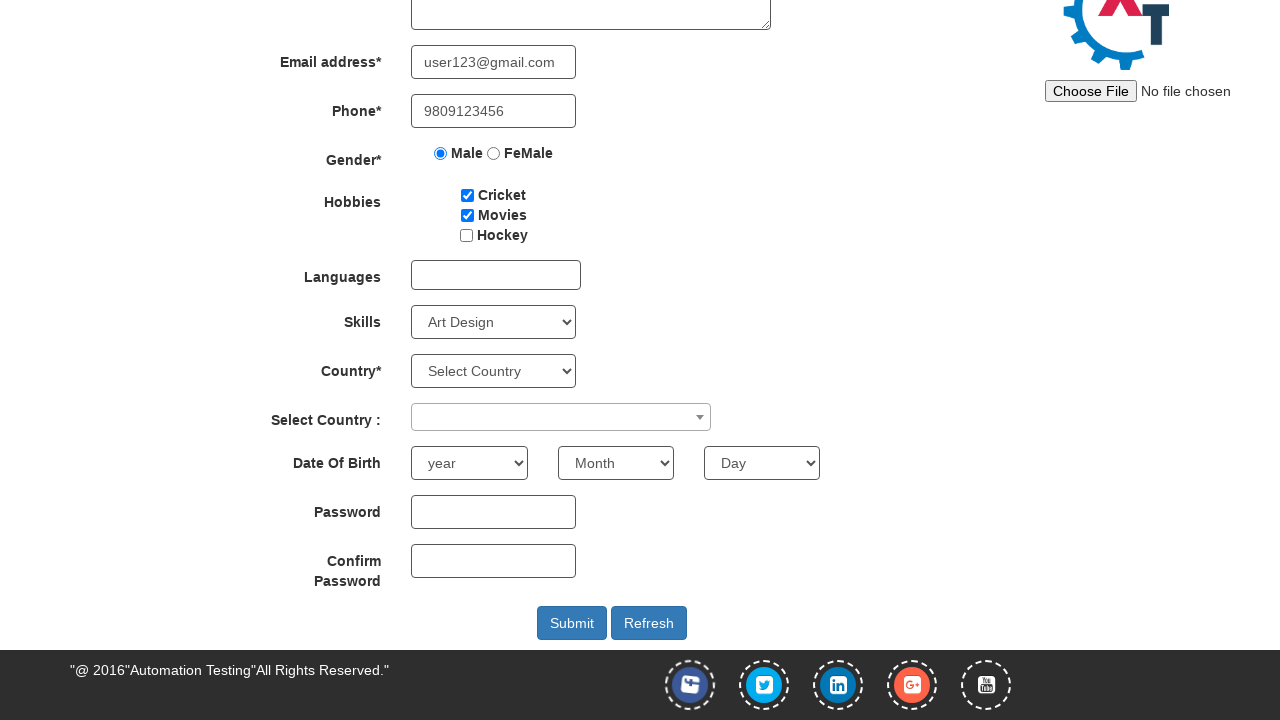

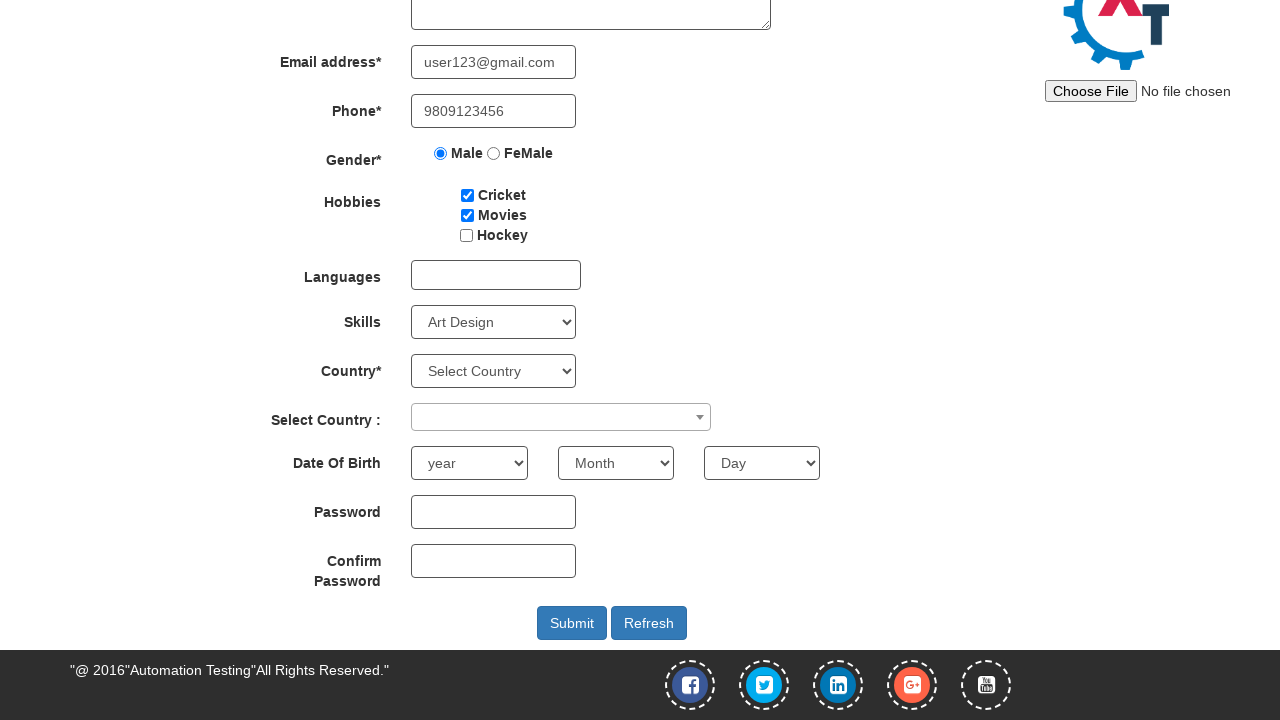